Tests a speech-to-text web application by navigating to the page, waiting for the start button to load, clicking it to begin speech recognition, and verifying the output element exists.

Starting URL: https://rtstt-nethytech.netlify.app/

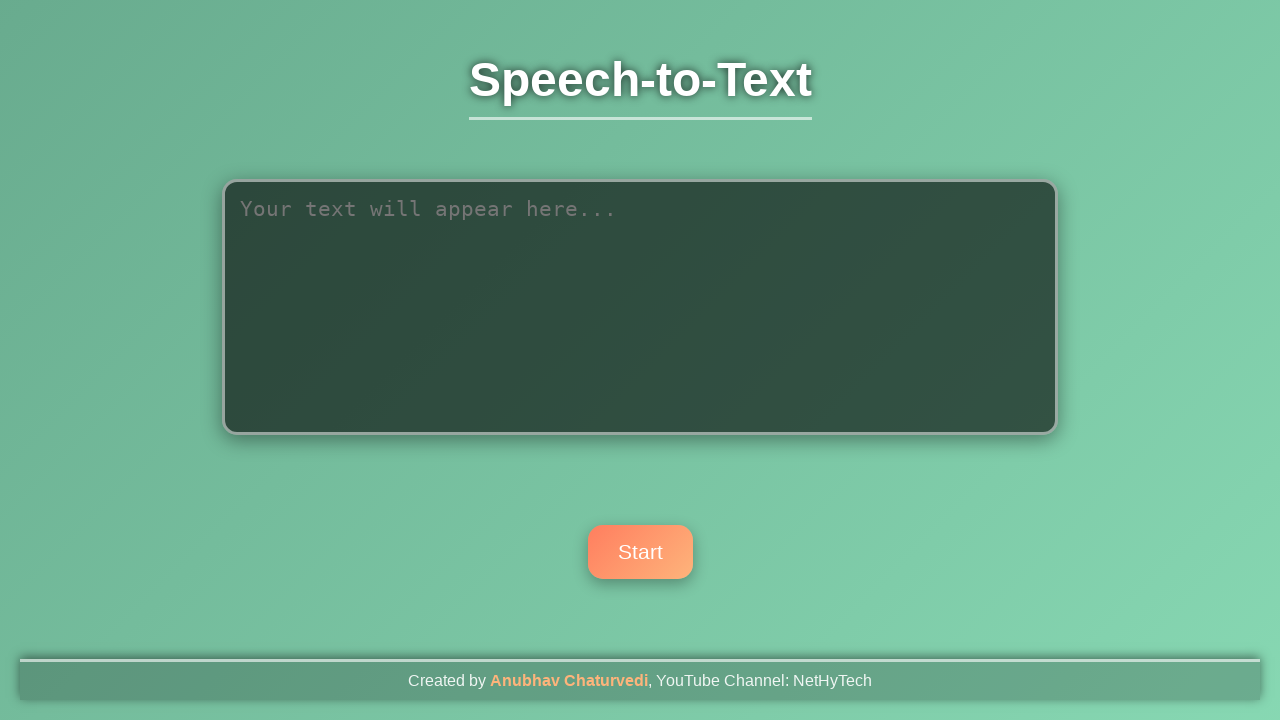

Navigated to speech-to-text application at https://rtstt-nethytech.netlify.app/
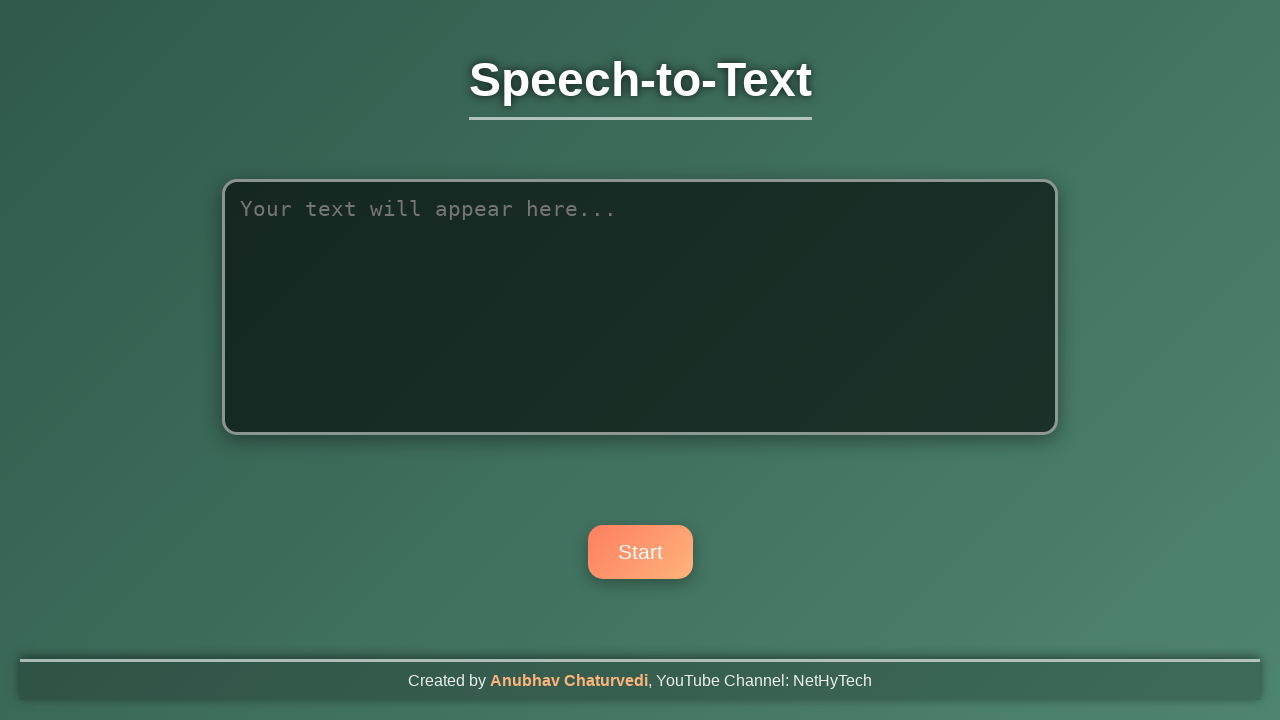

Start button loaded and is visible
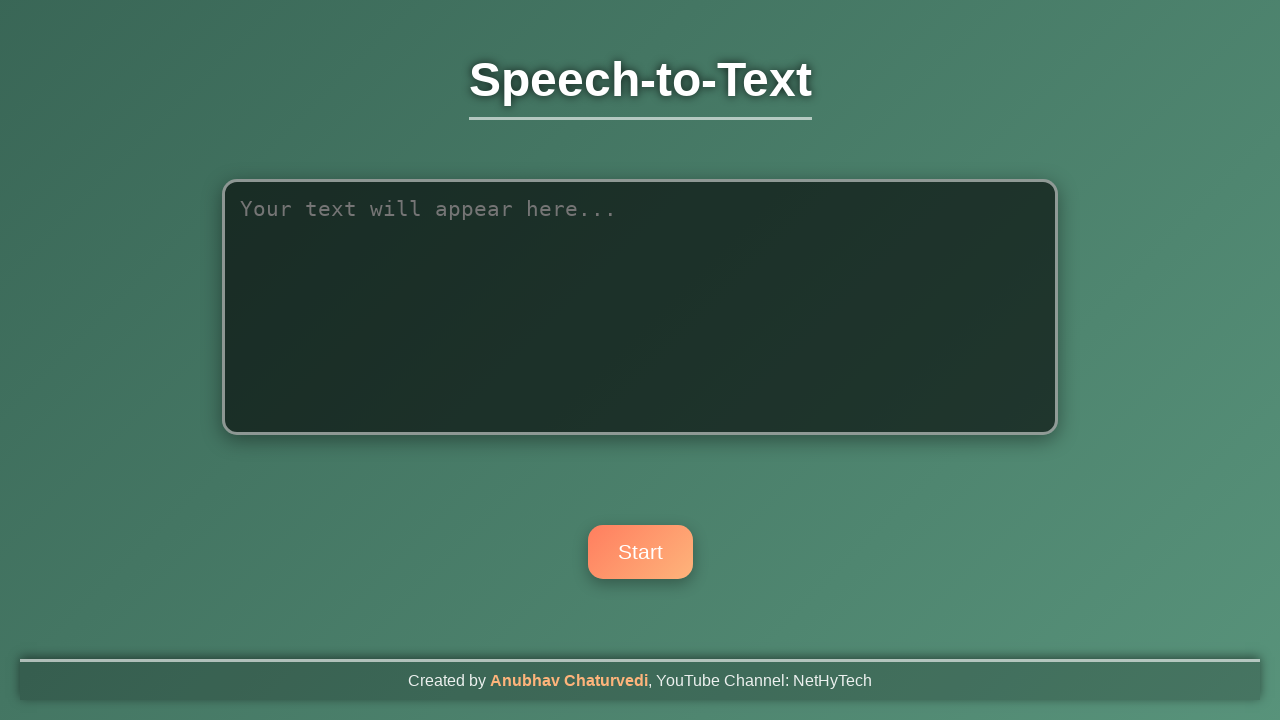

Clicked start button to begin speech recognition at (640, 552) on #startButton
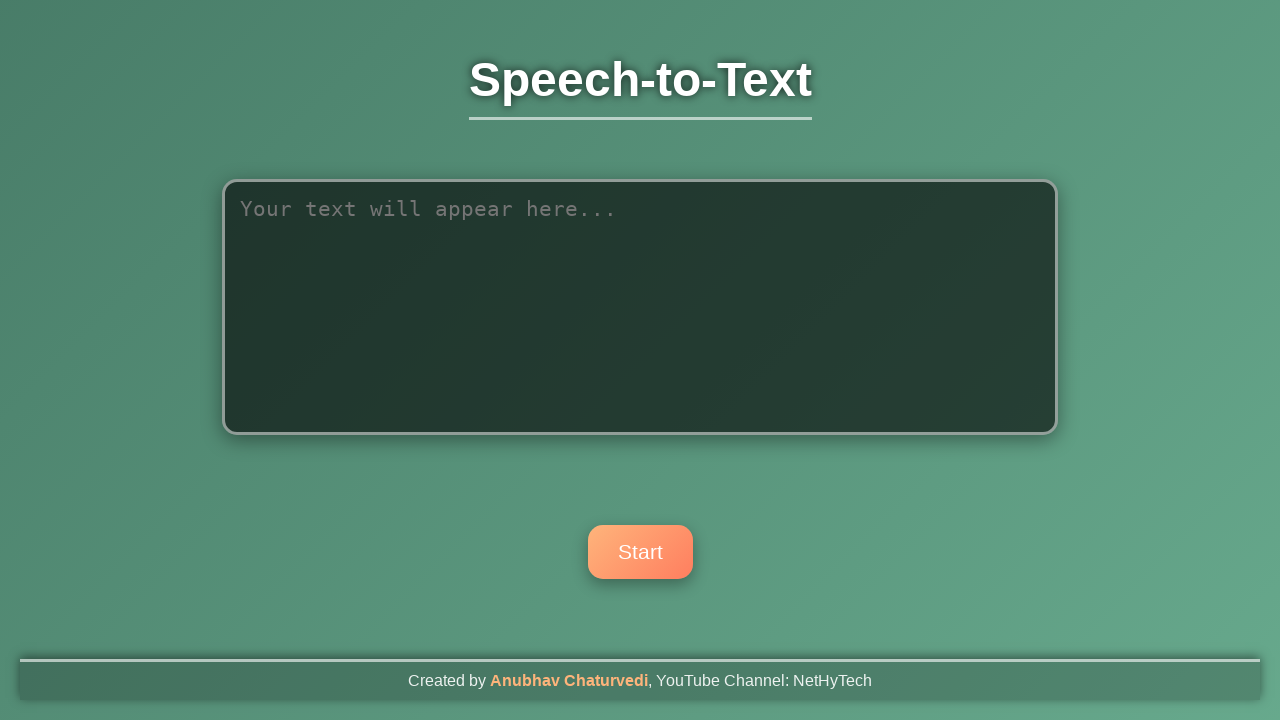

Waited 1 second for UI to respond to speech recognition start
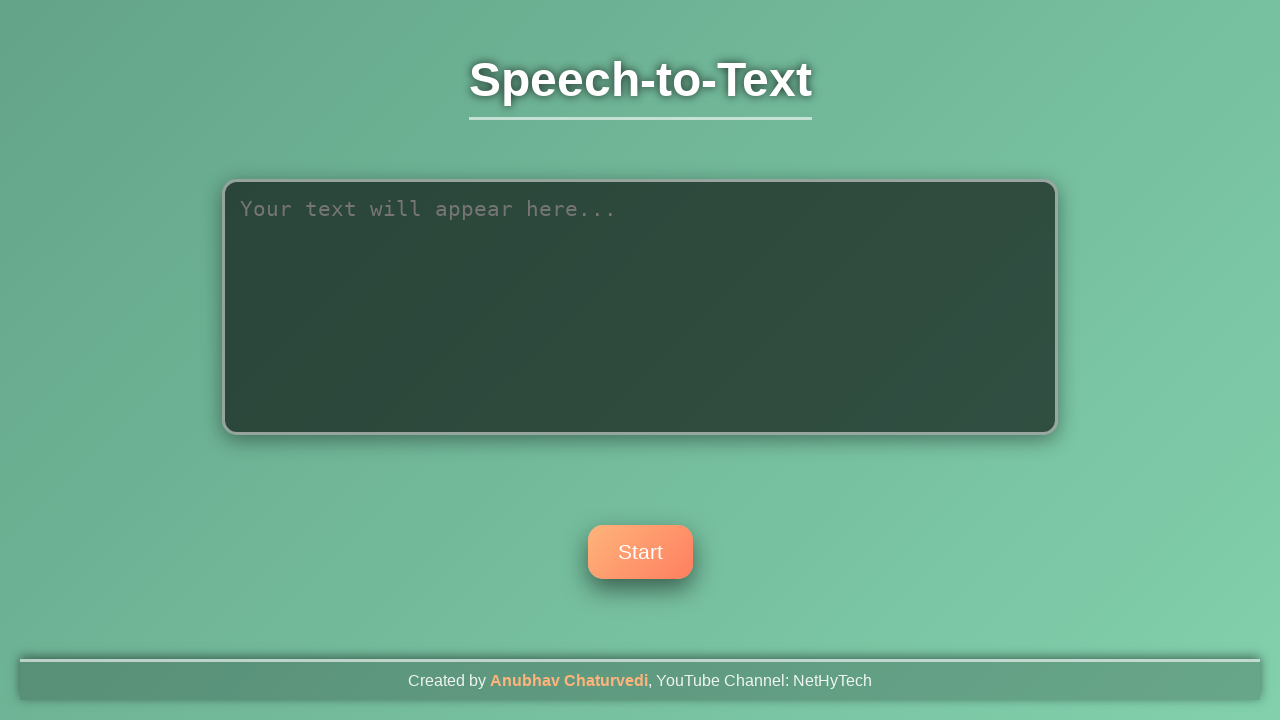

Output element is present and ready to display recognized text
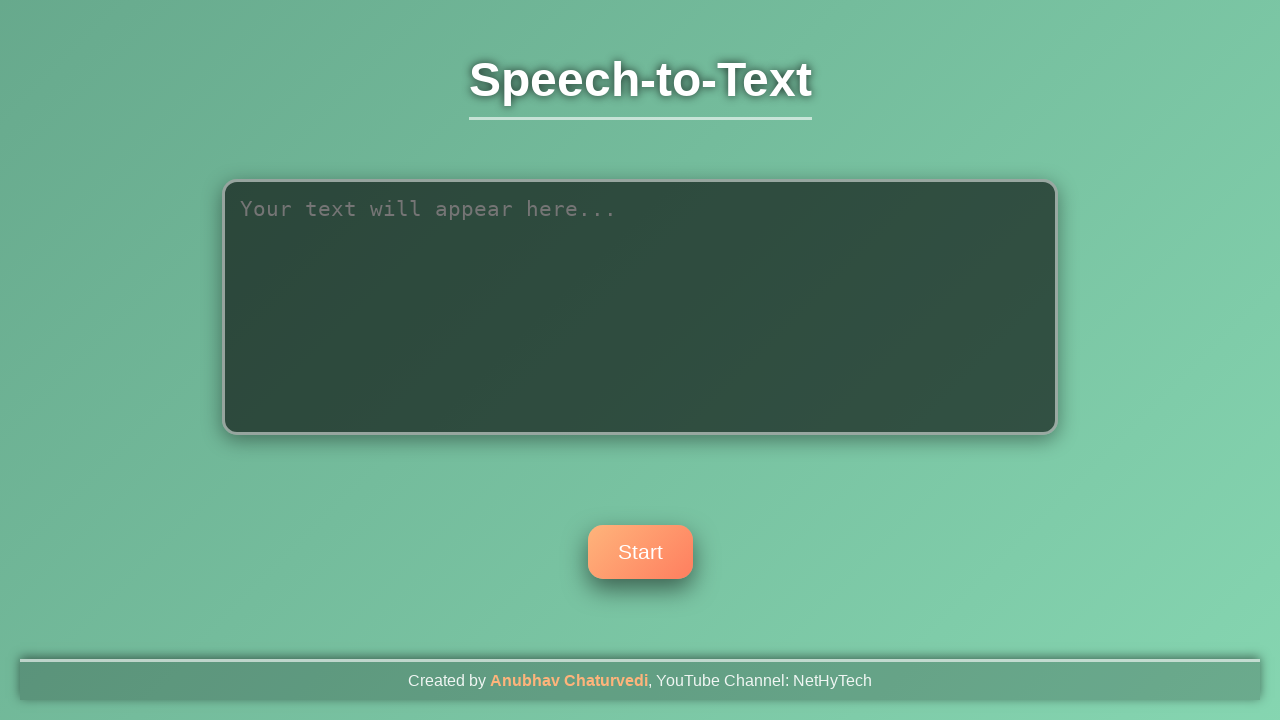

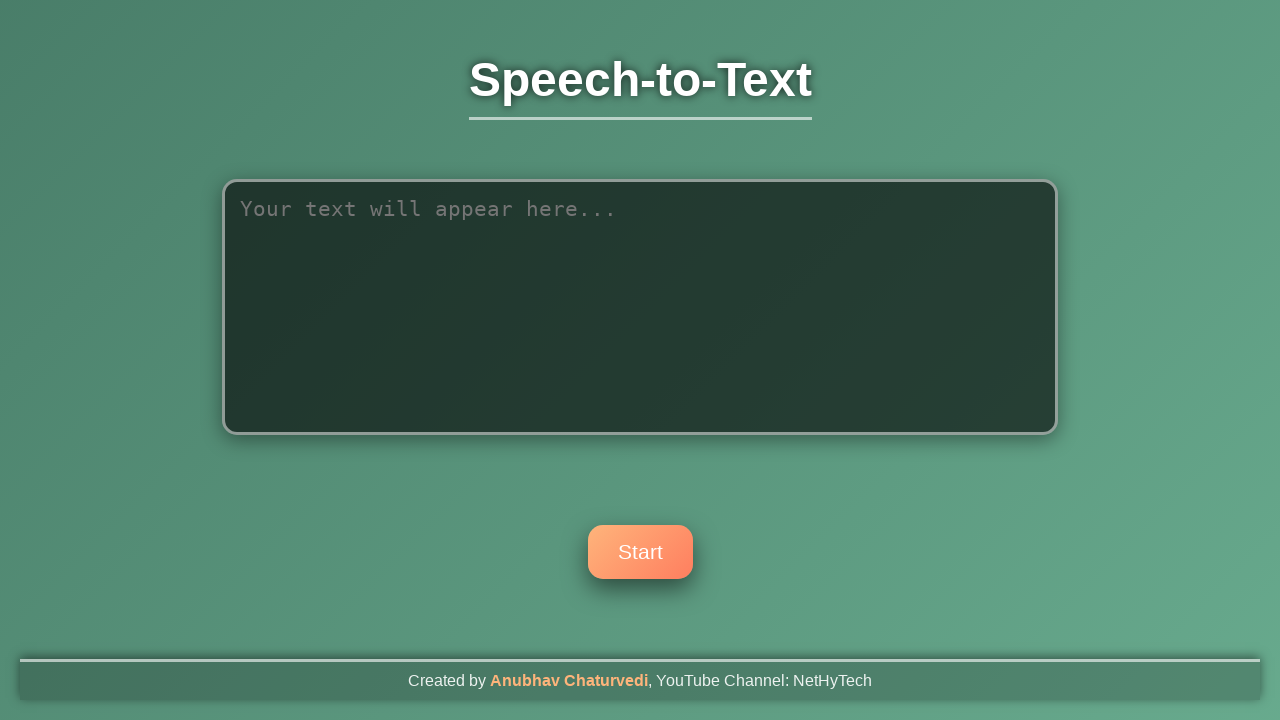